Tests the store search functionality by entering various search phrases and verifying the search results filter products correctly

Starting URL: https://kodilla.com/pl/test/store

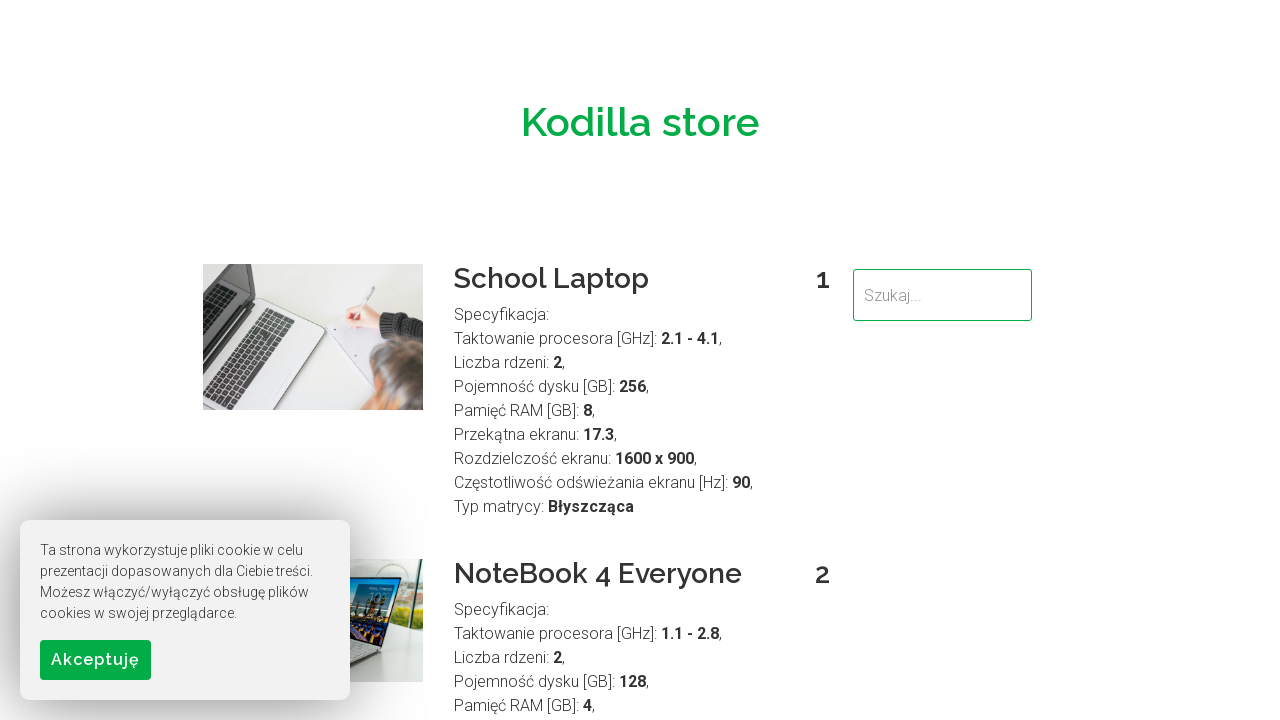

Search field loaded and ready
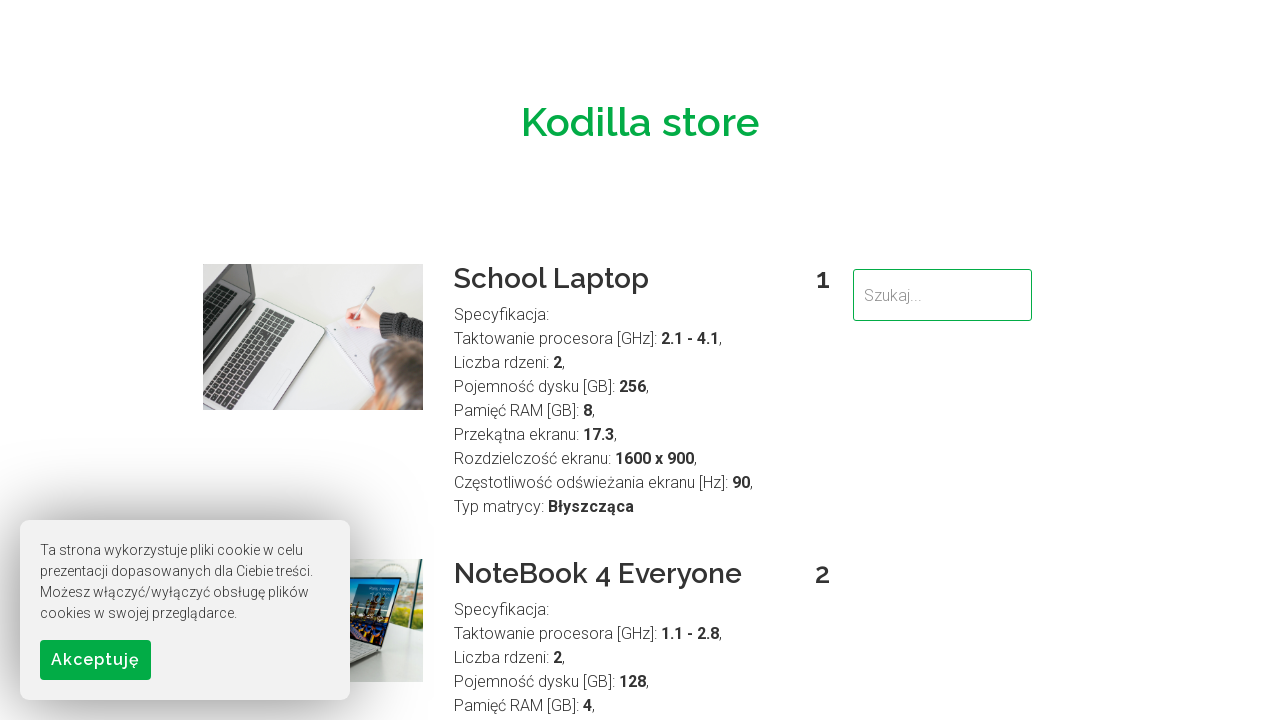

Cleared search field on #searchField
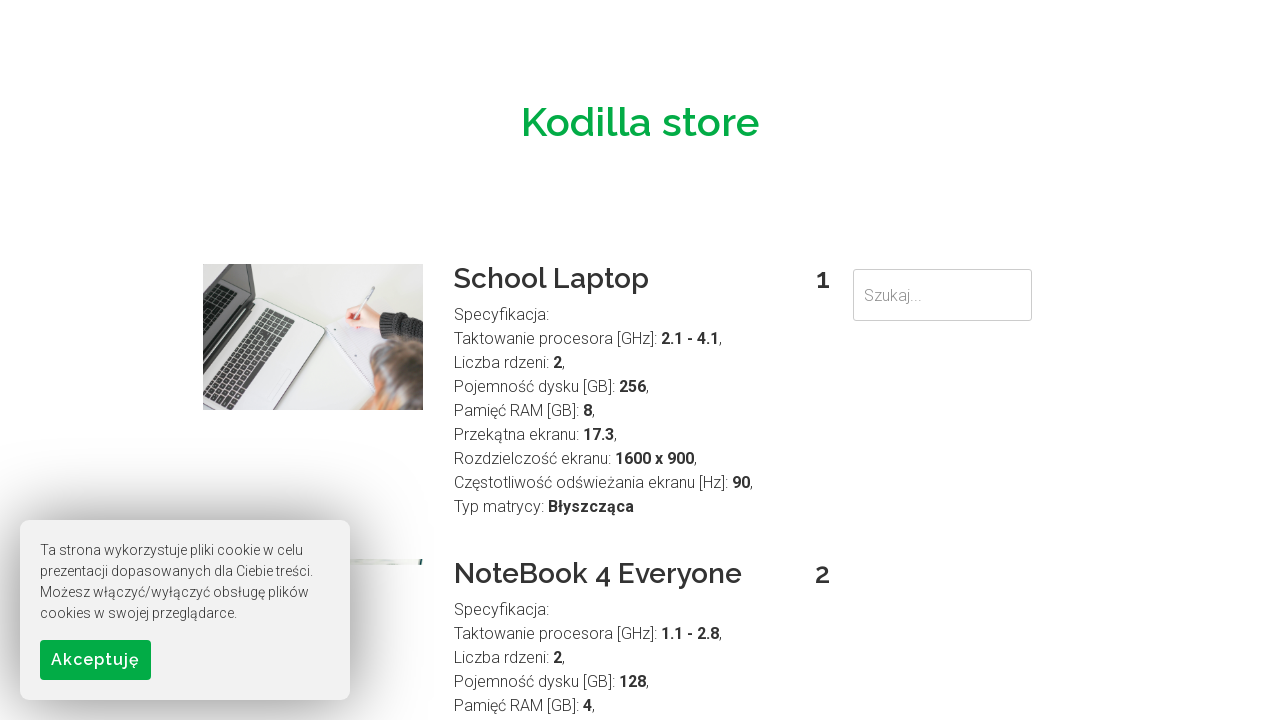

Entered search phrase 'Laptop' on #searchField
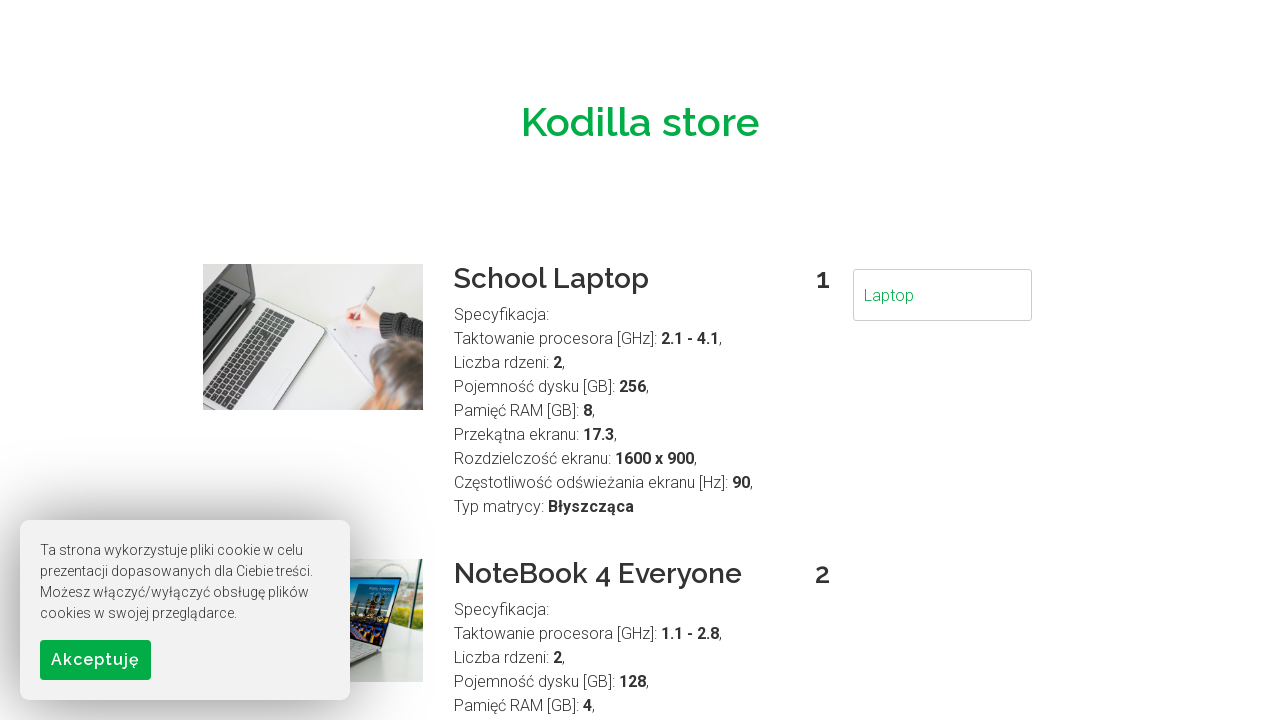

Waited for search results to filter for 'Laptop'
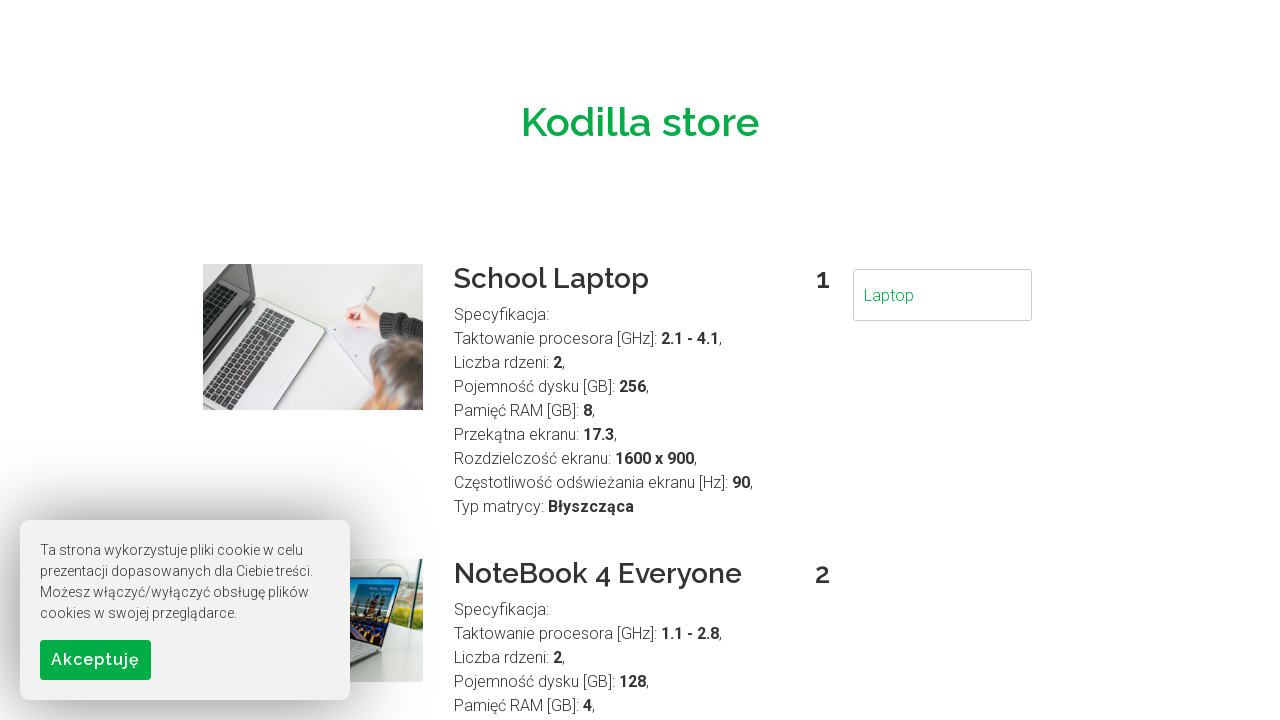

Cleared search field on #searchField
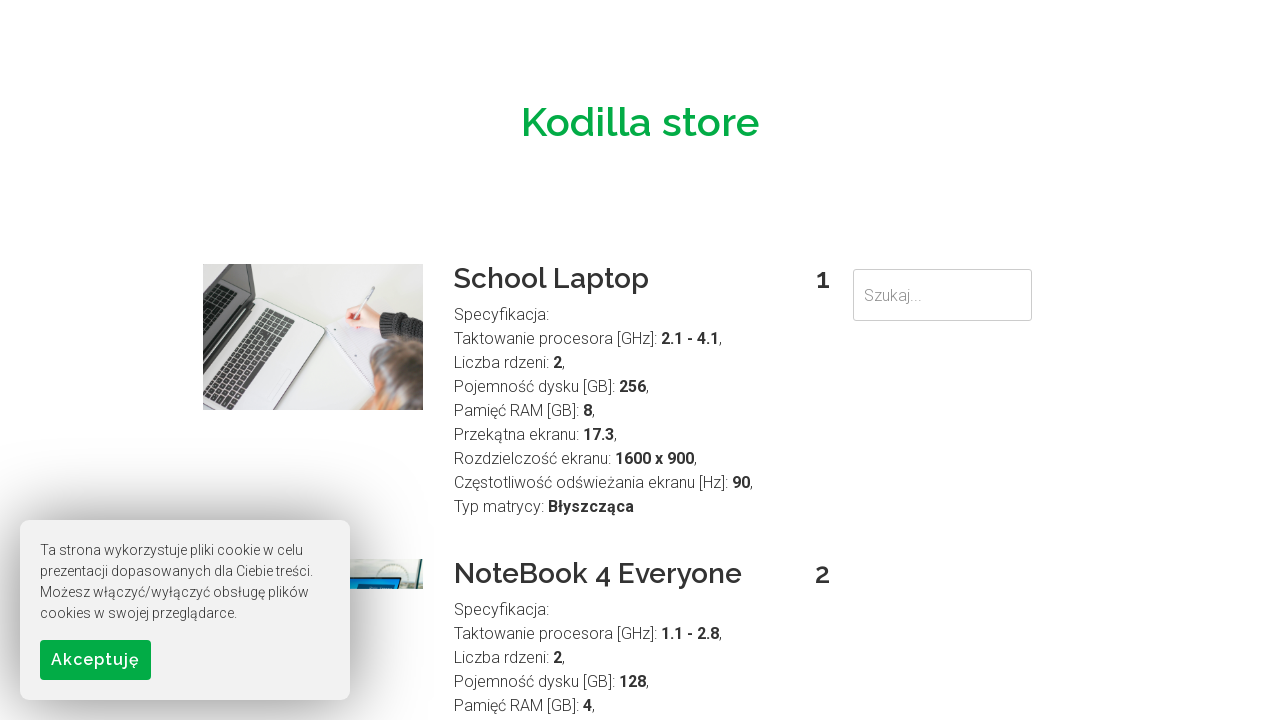

Entered search phrase 'Notebook' on #searchField
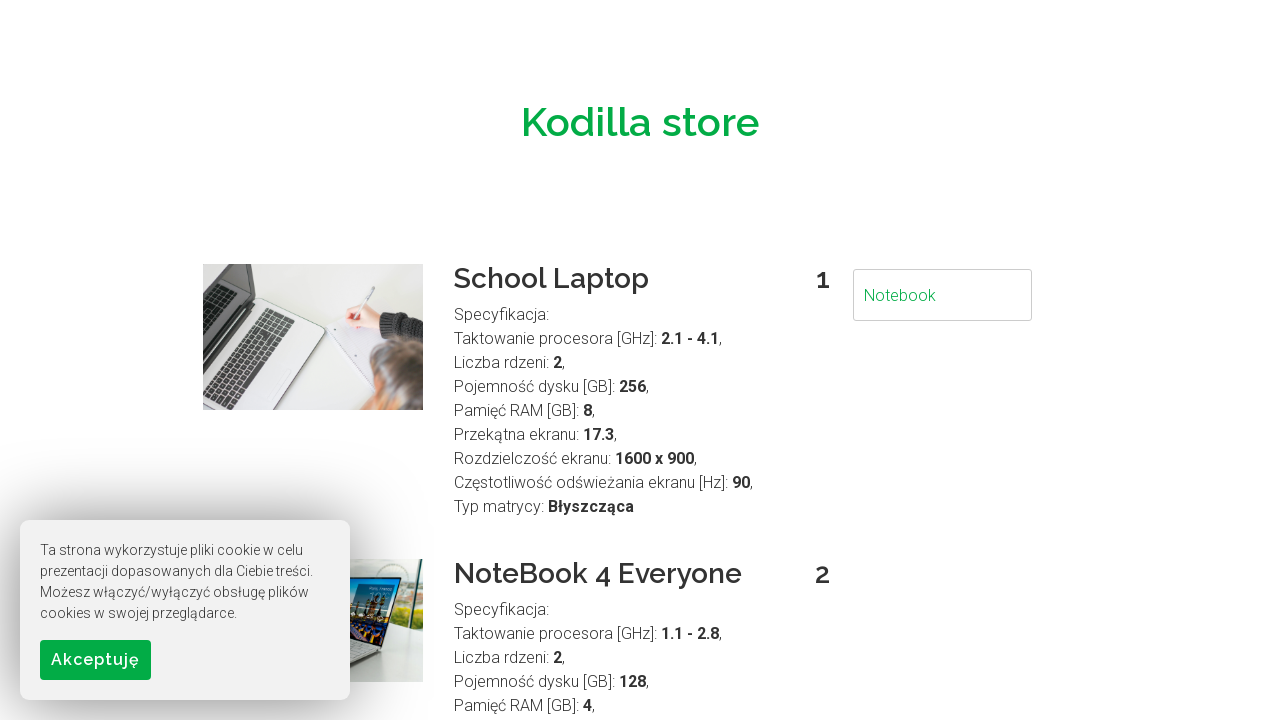

Waited for search results to filter for 'Notebook'
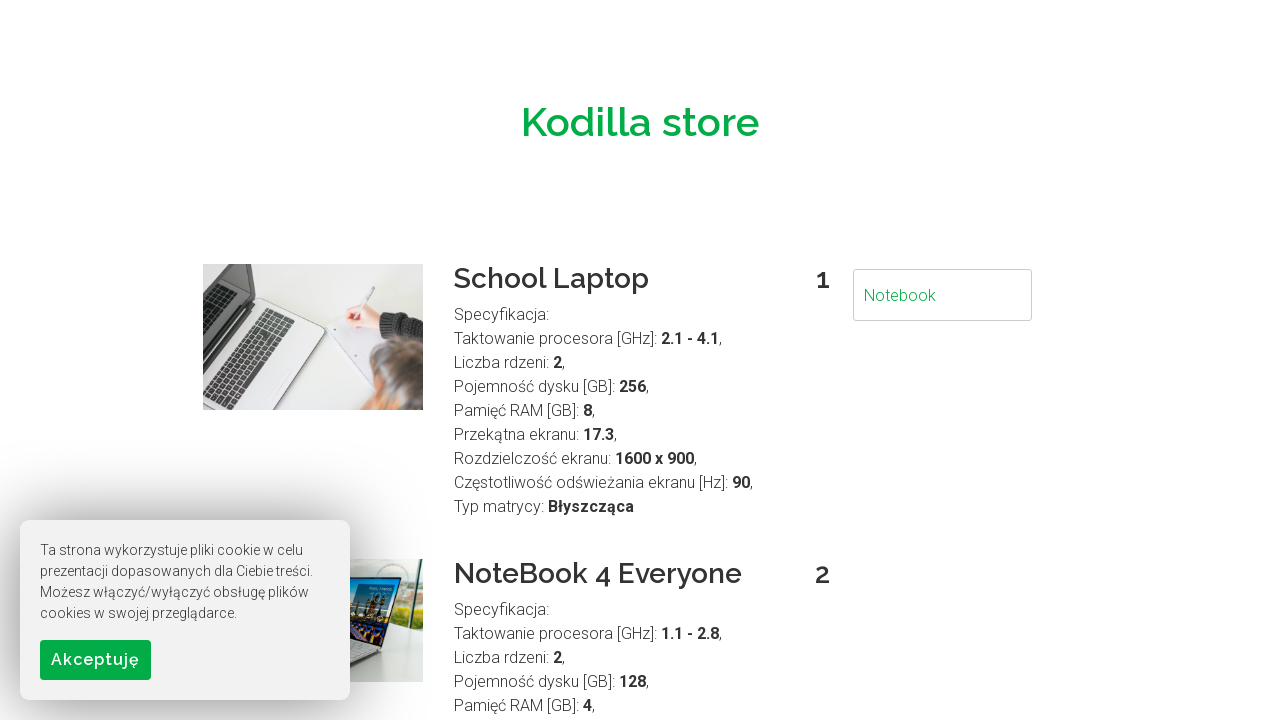

Cleared search field on #searchField
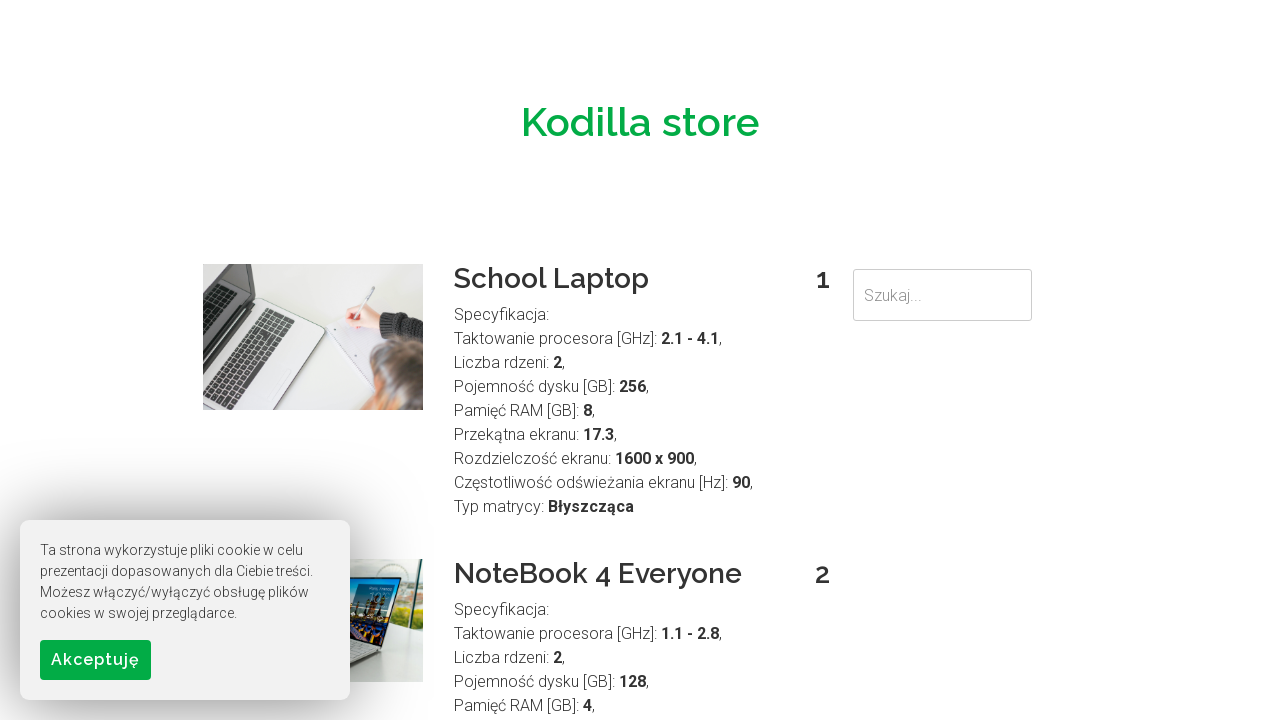

Entered search phrase 'Gaming' on #searchField
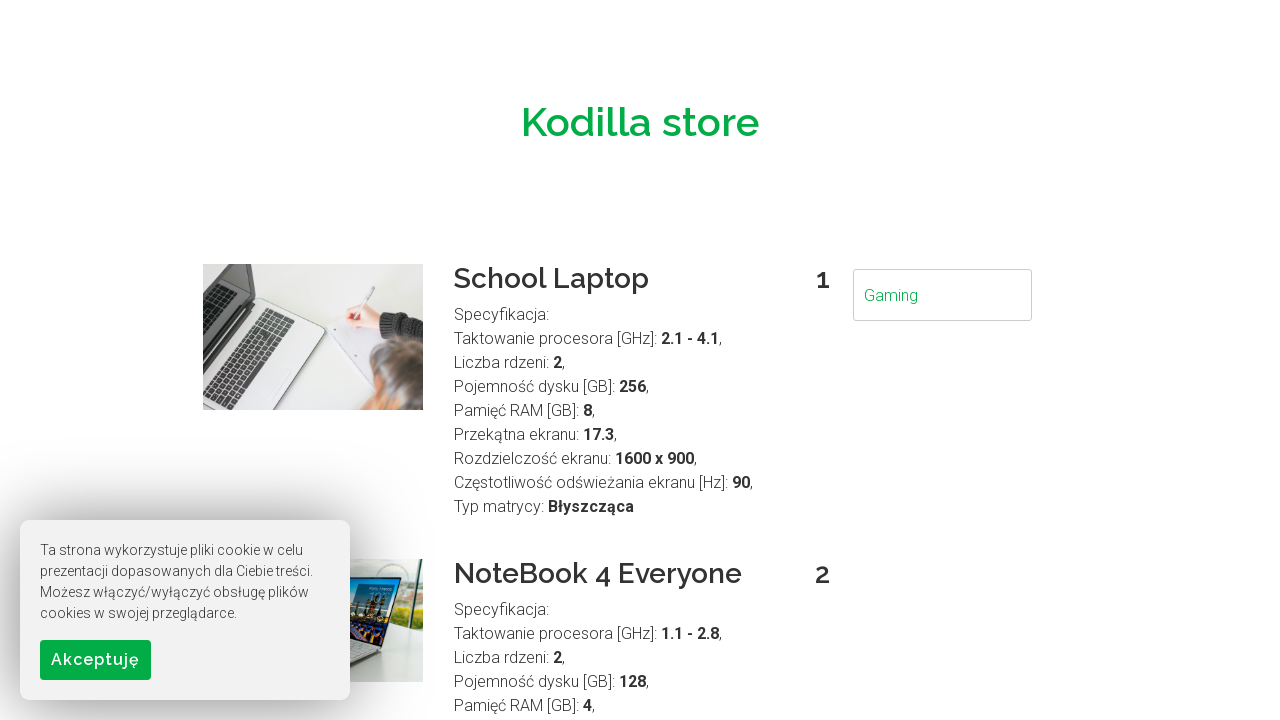

Waited for search results to filter for 'Gaming'
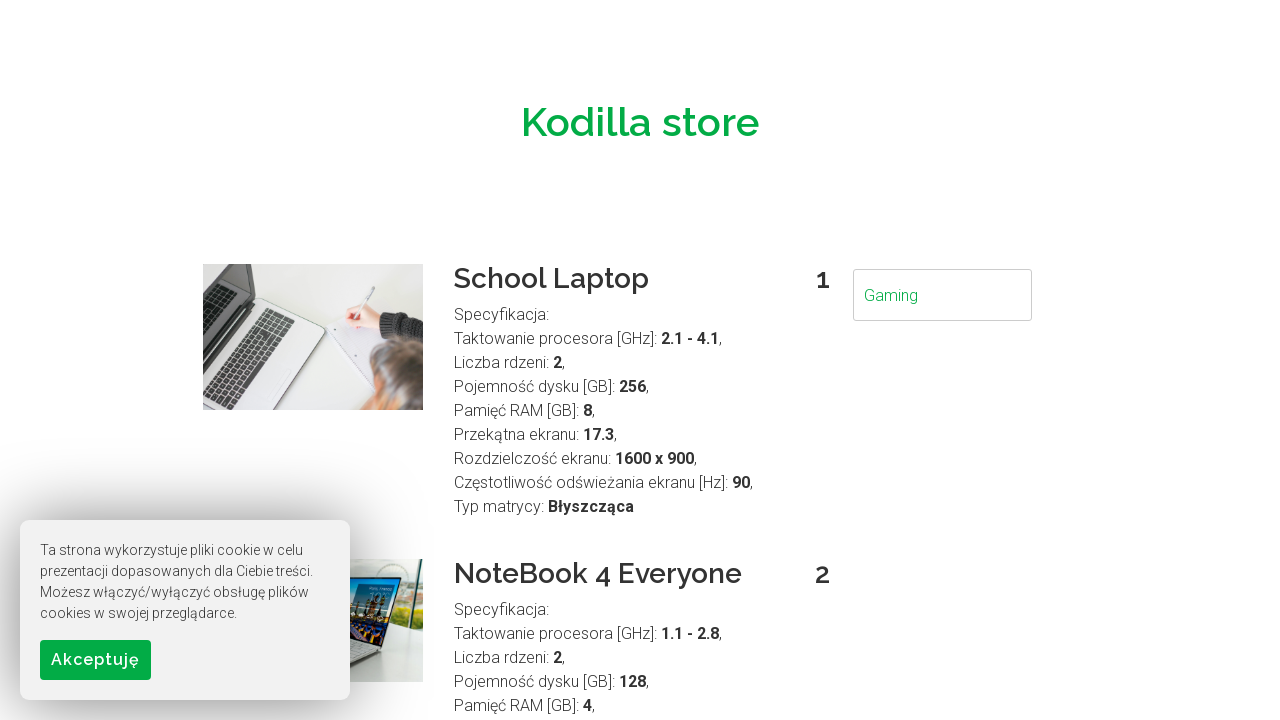

Cleared search field on #searchField
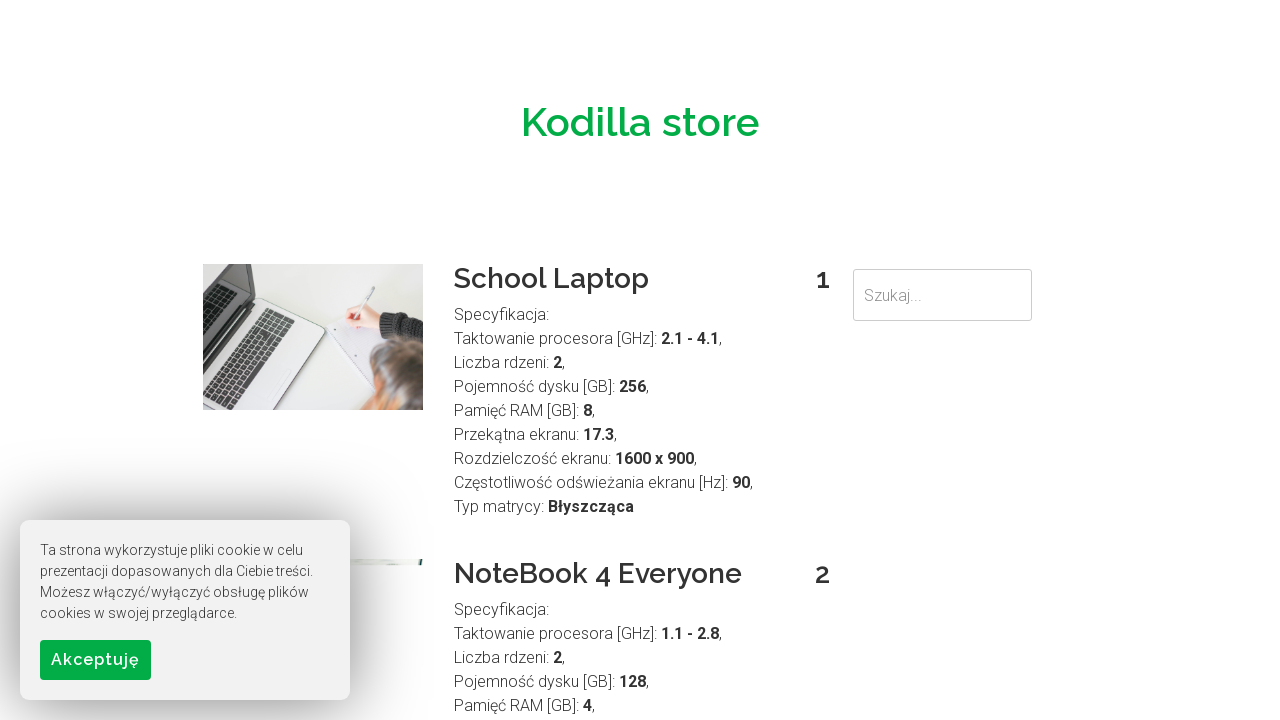

Entered search phrase 'New' on #searchField
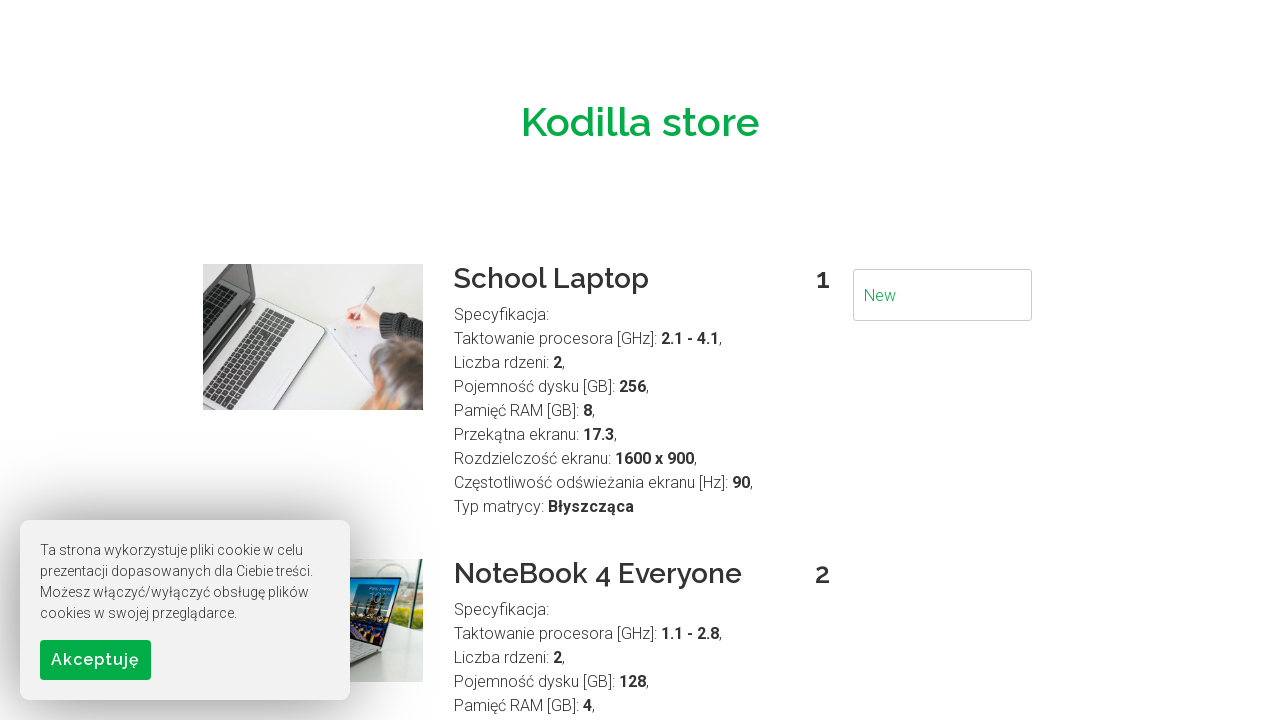

Waited for search results to filter for 'New'
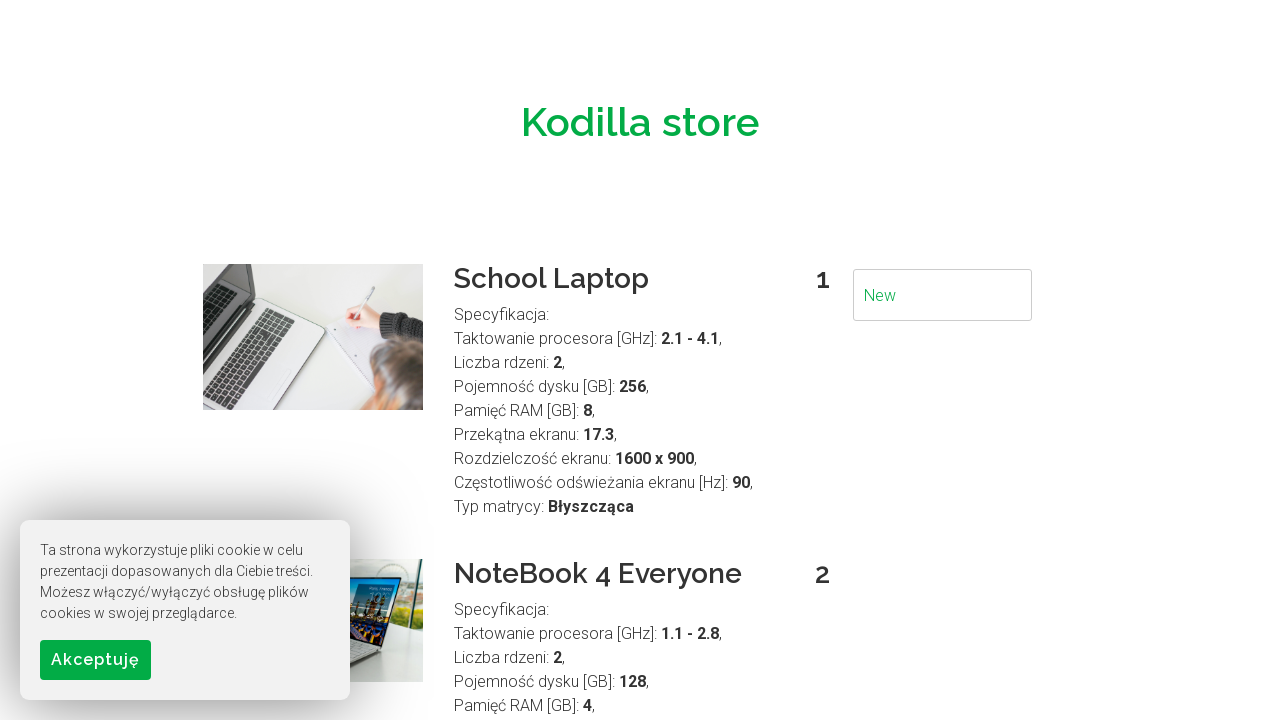

Cleared search field on #searchField
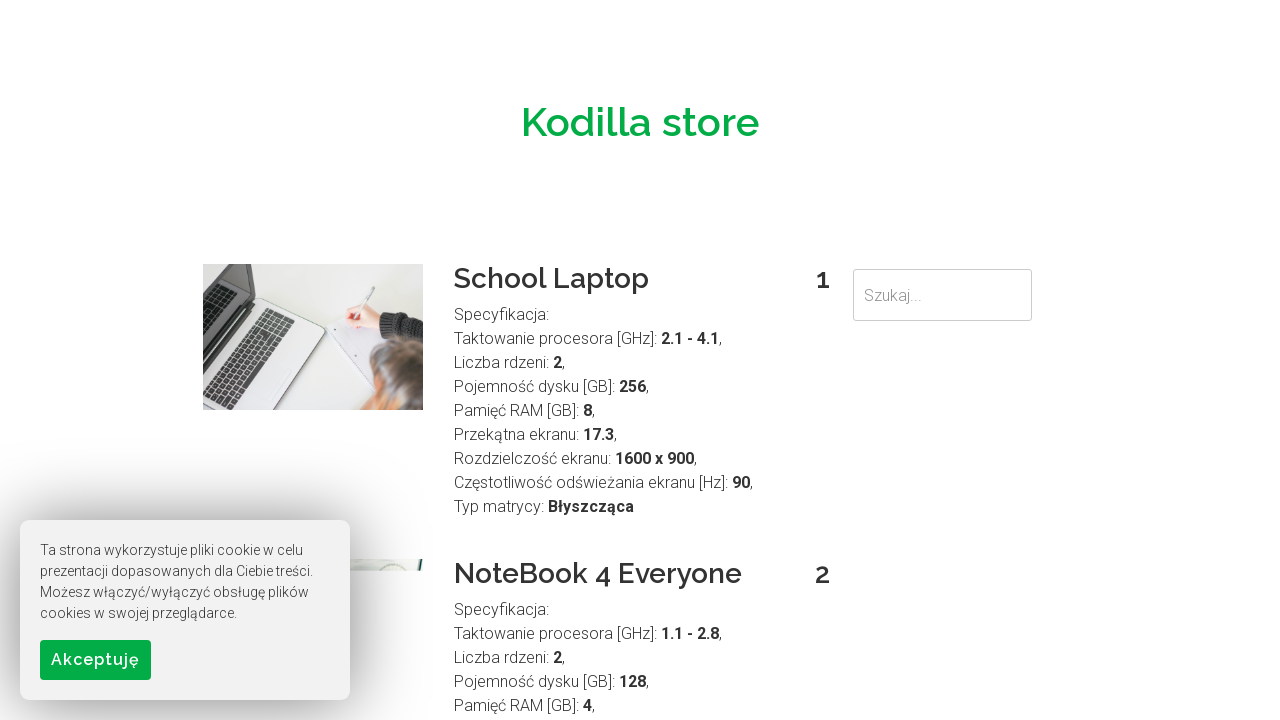

Entered search phrase 'School' on #searchField
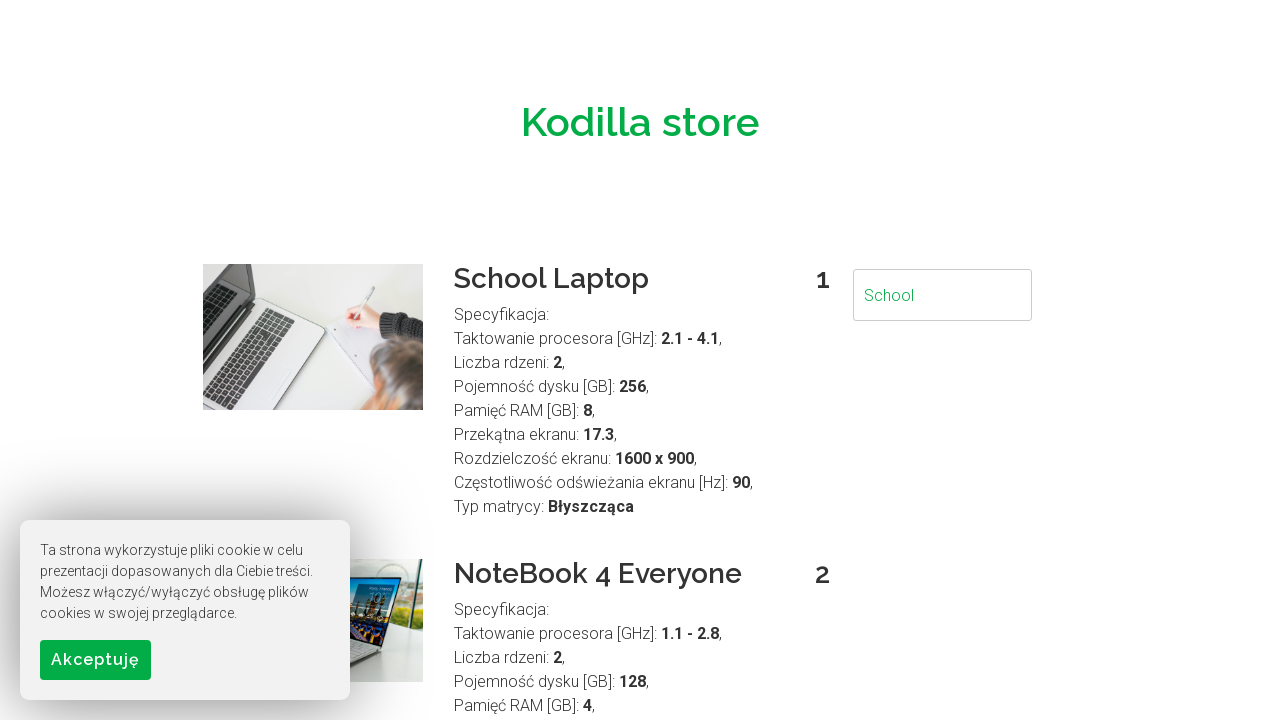

Waited for search results to filter for 'School'
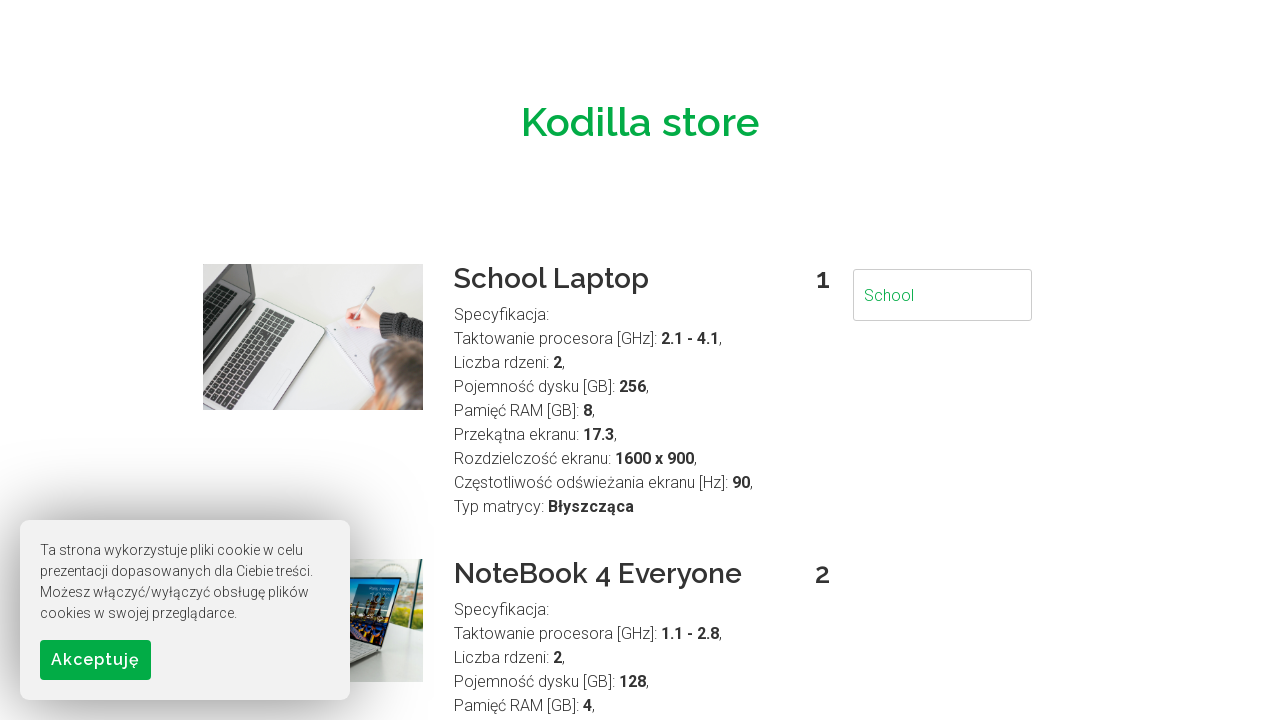

Cleared search field on #searchField
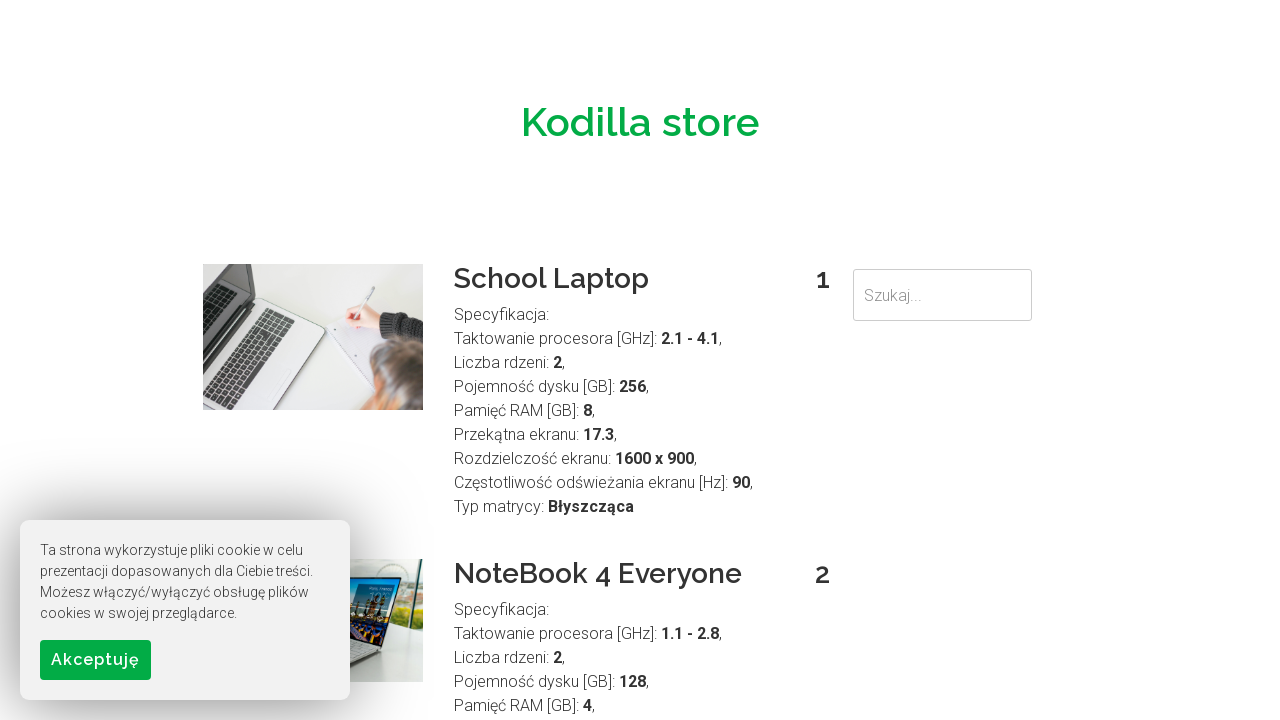

Entered search phrase 'Everyone' on #searchField
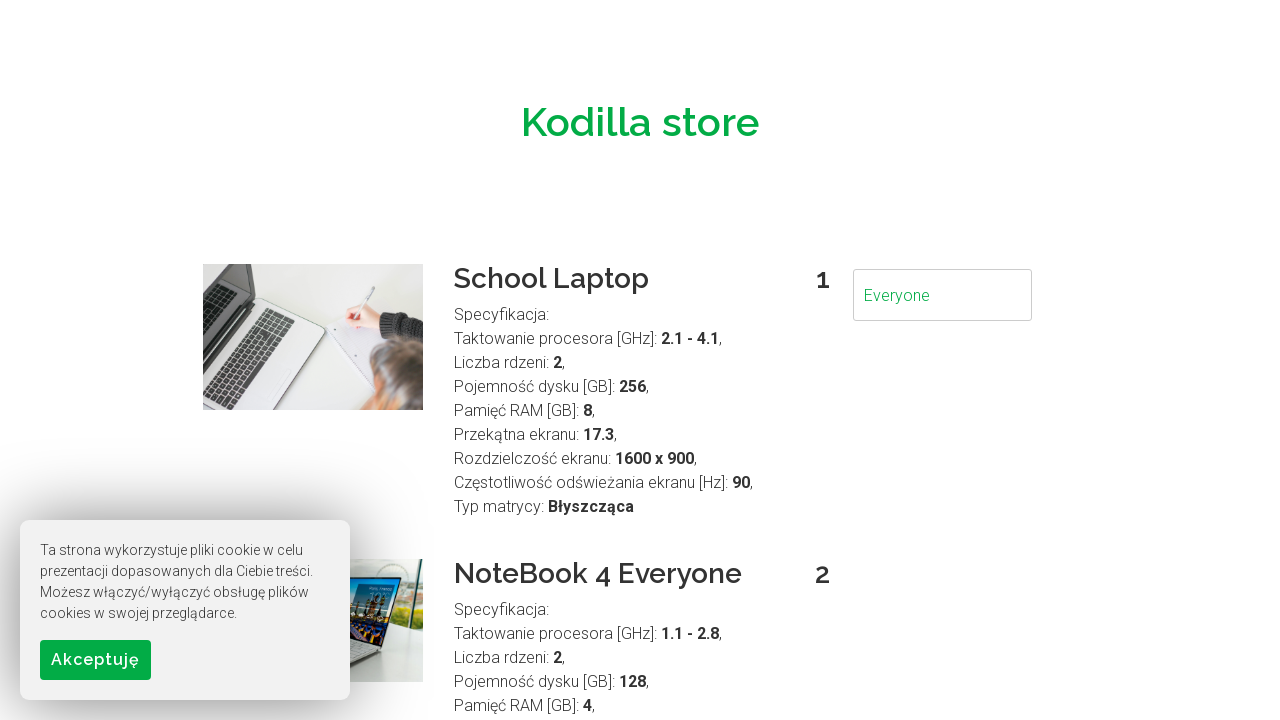

Waited for search results to filter for 'Everyone'
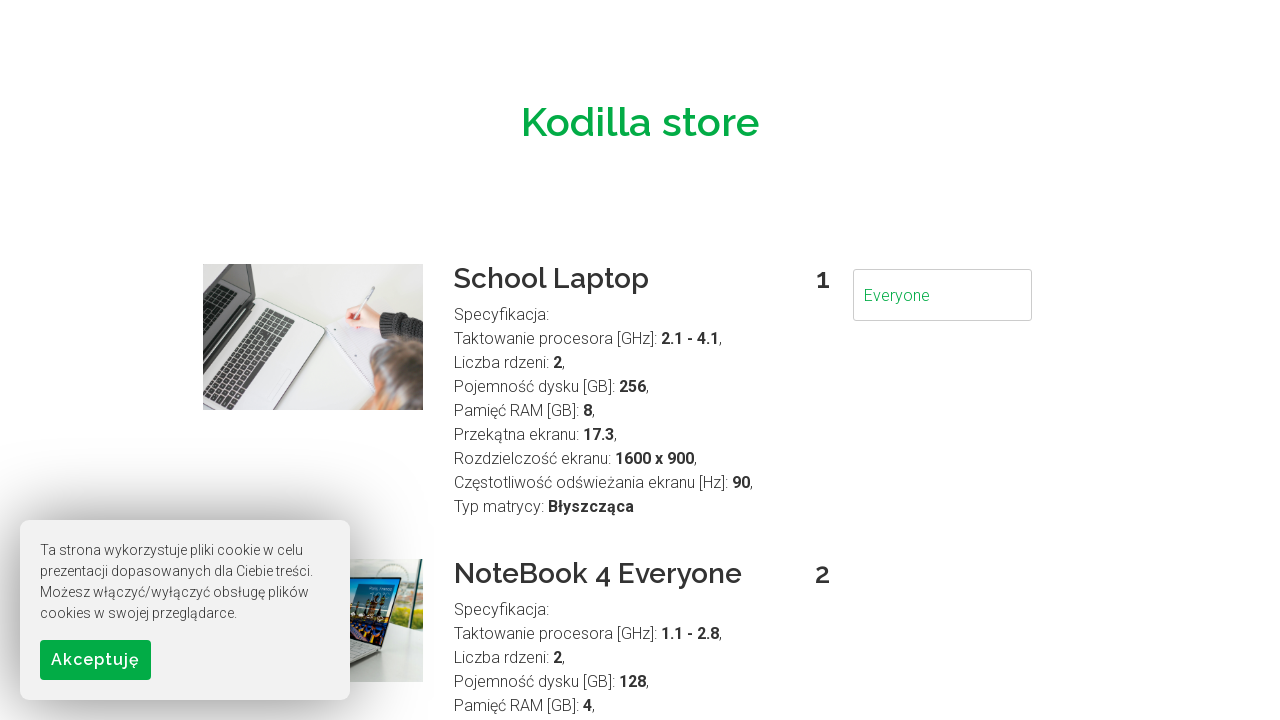

Cleared search field on #searchField
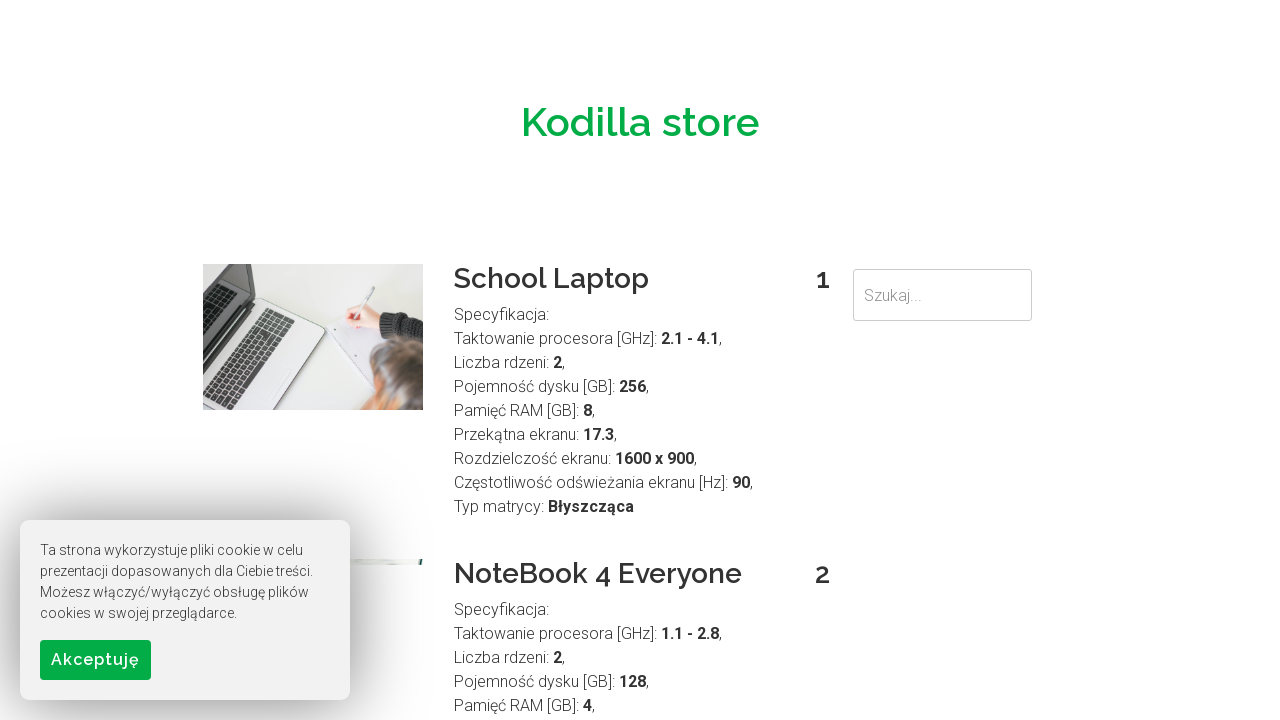

Entered search phrase 'Plus' on #searchField
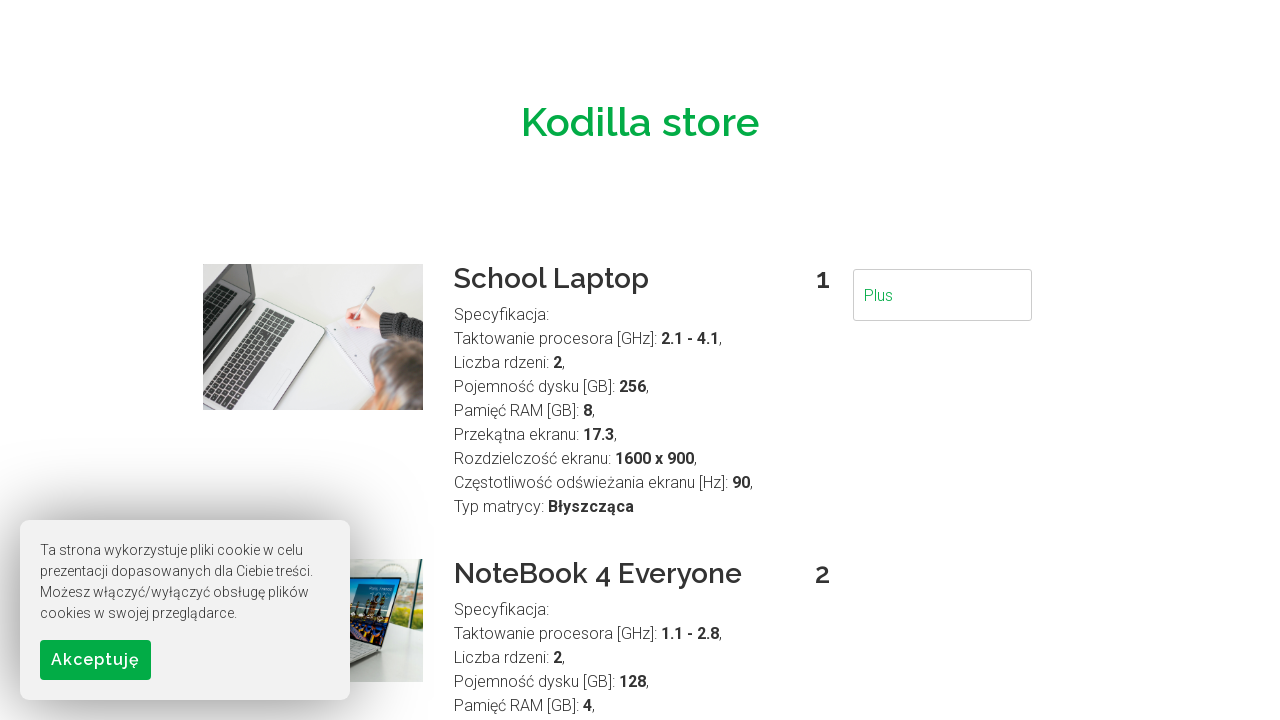

Waited for search results to filter for 'Plus'
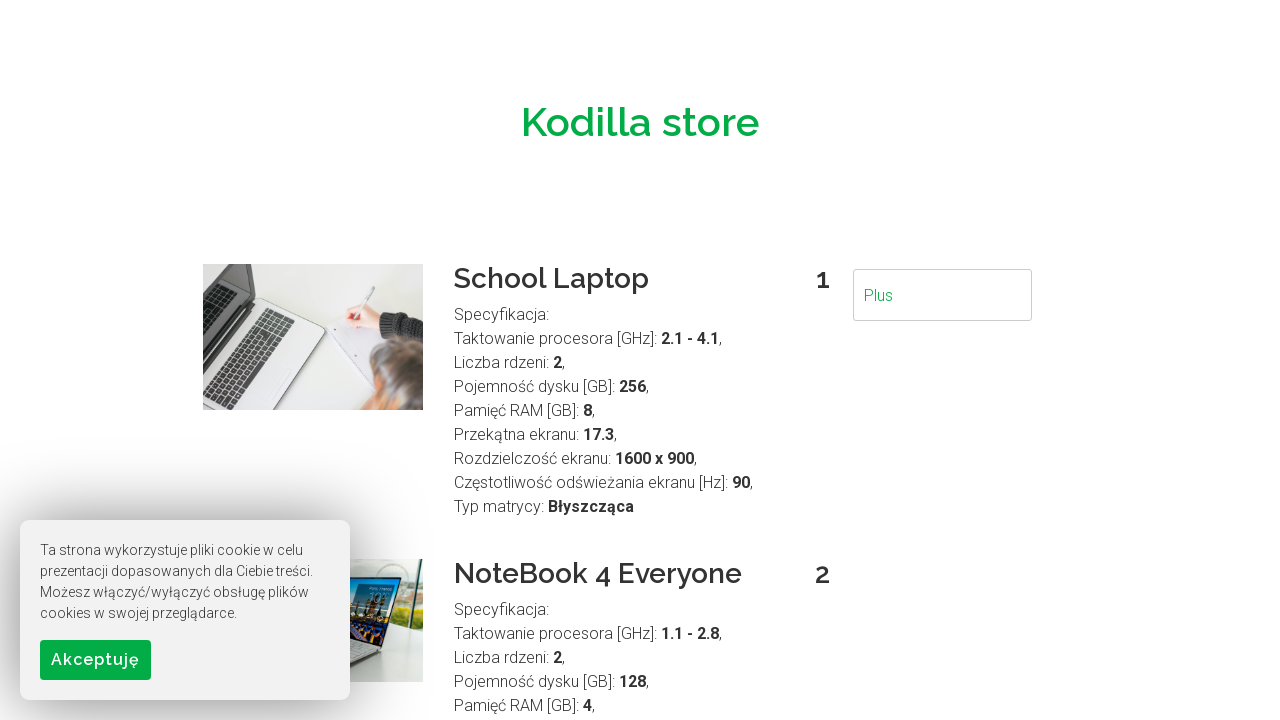

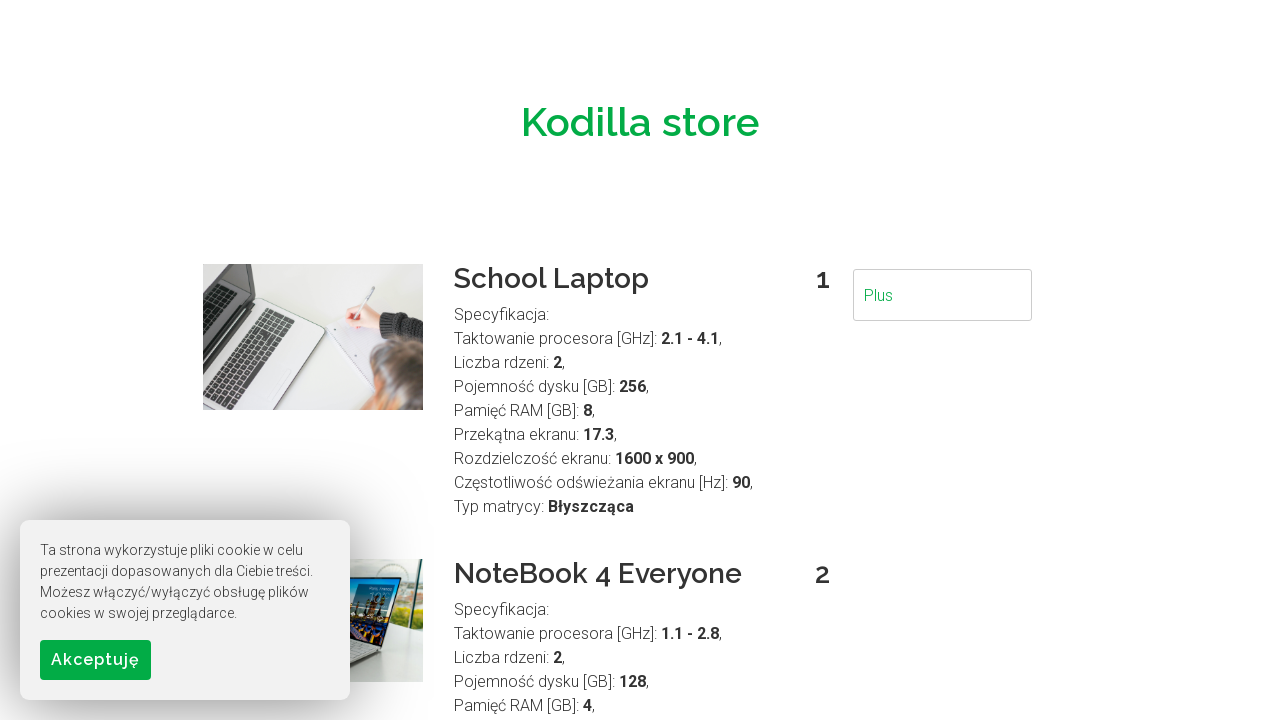